Tests HTML5 drag and drop by swapping columns A and B positions

Starting URL: https://automationfc.github.io/drag-drop-html5/

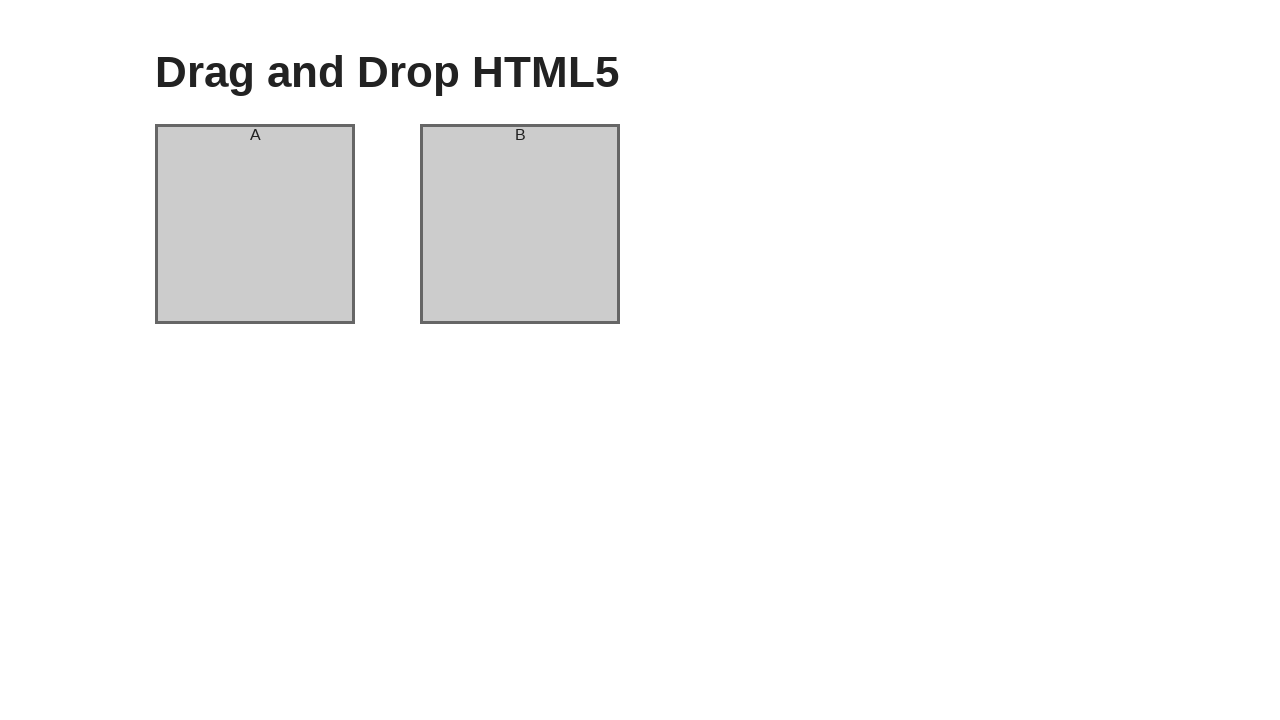

Dragged column A to column B position at (520, 224)
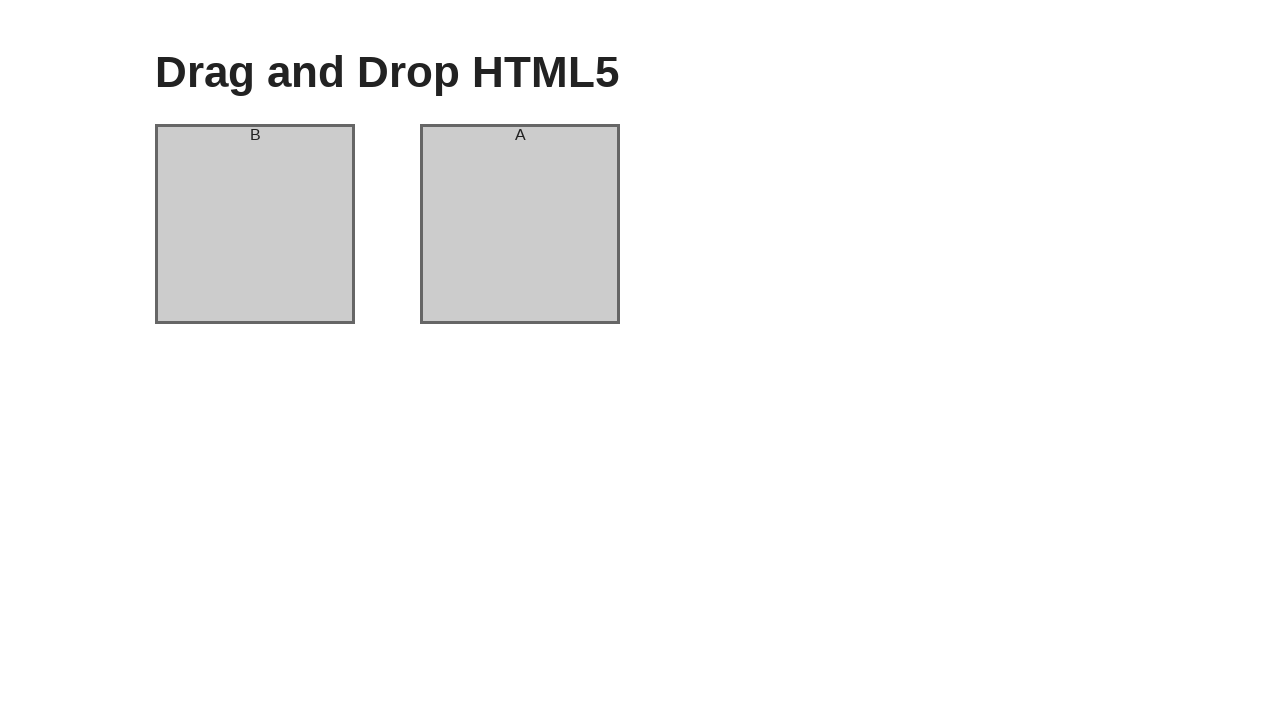

Waited 500ms for drag animation to complete
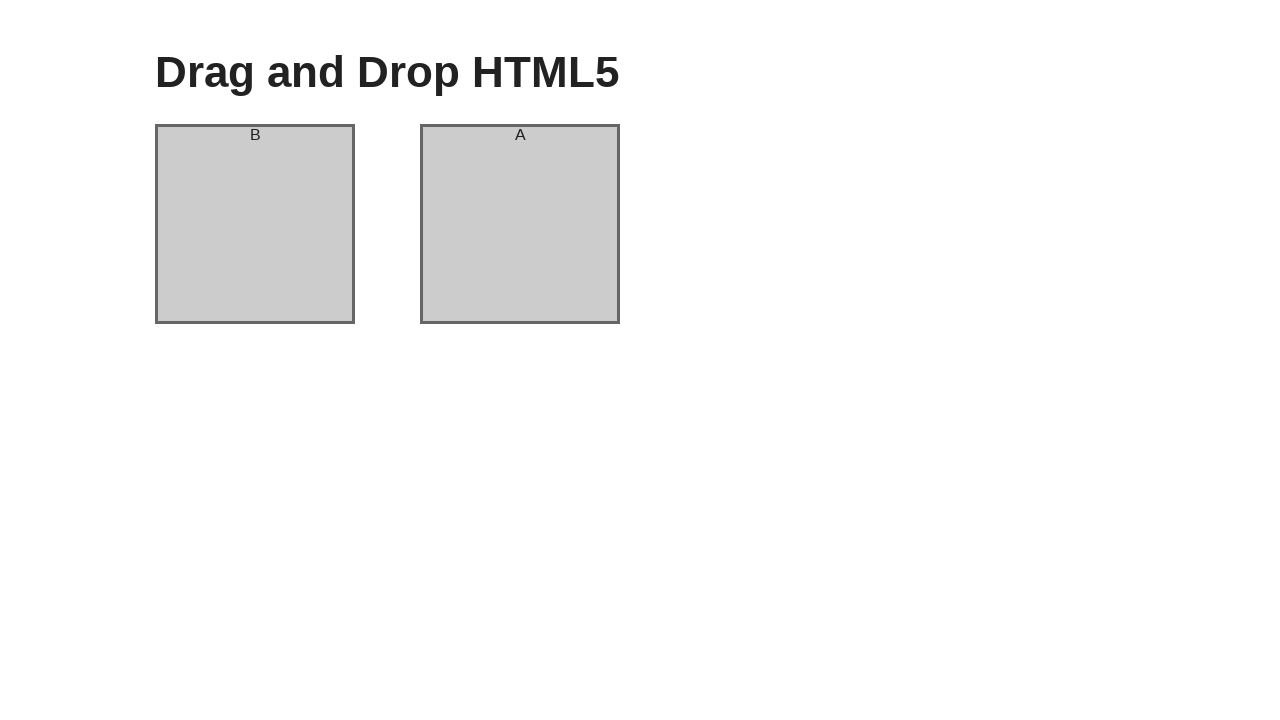

Retrieved header text from column A
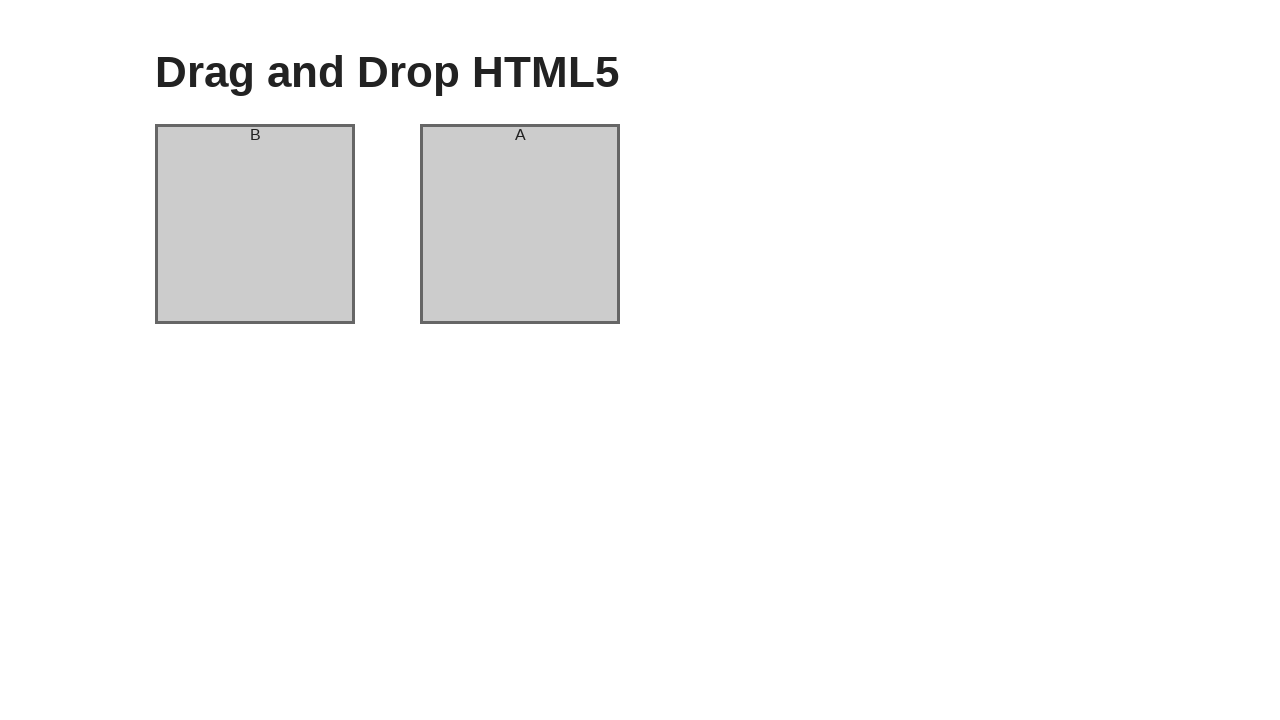

Retrieved header text from column B
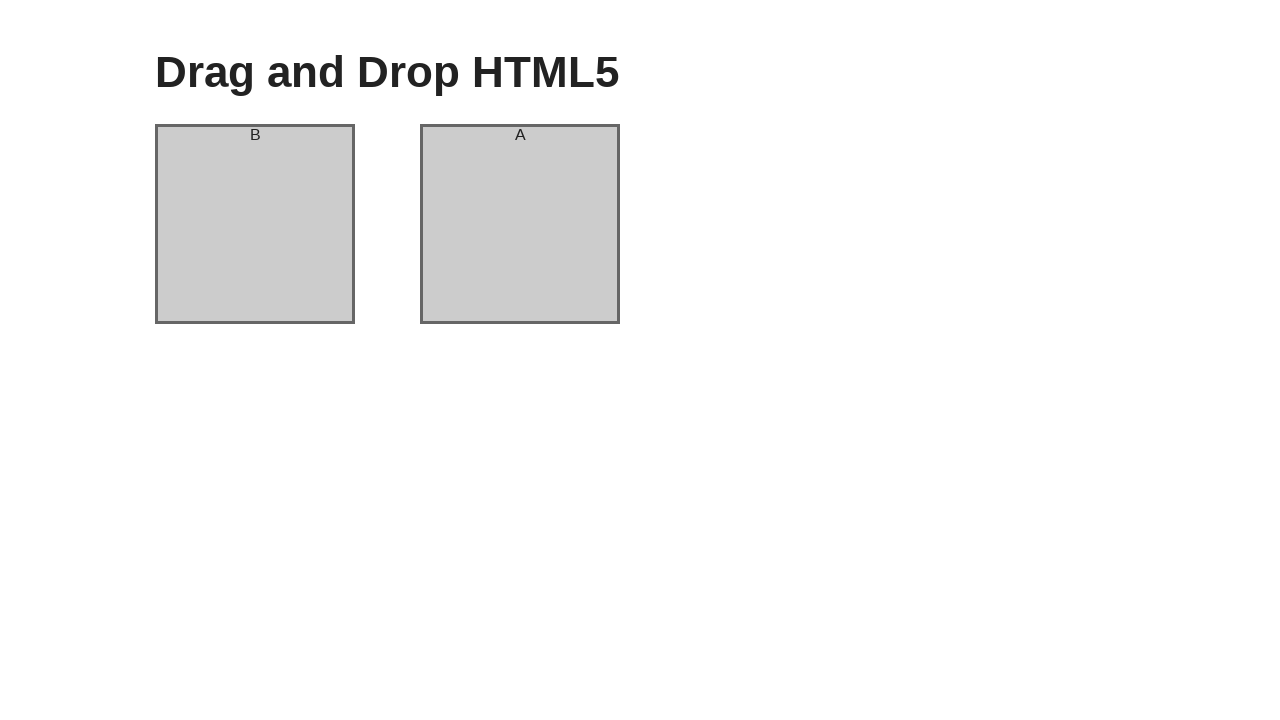

Dragged columns back to original positions at (520, 224)
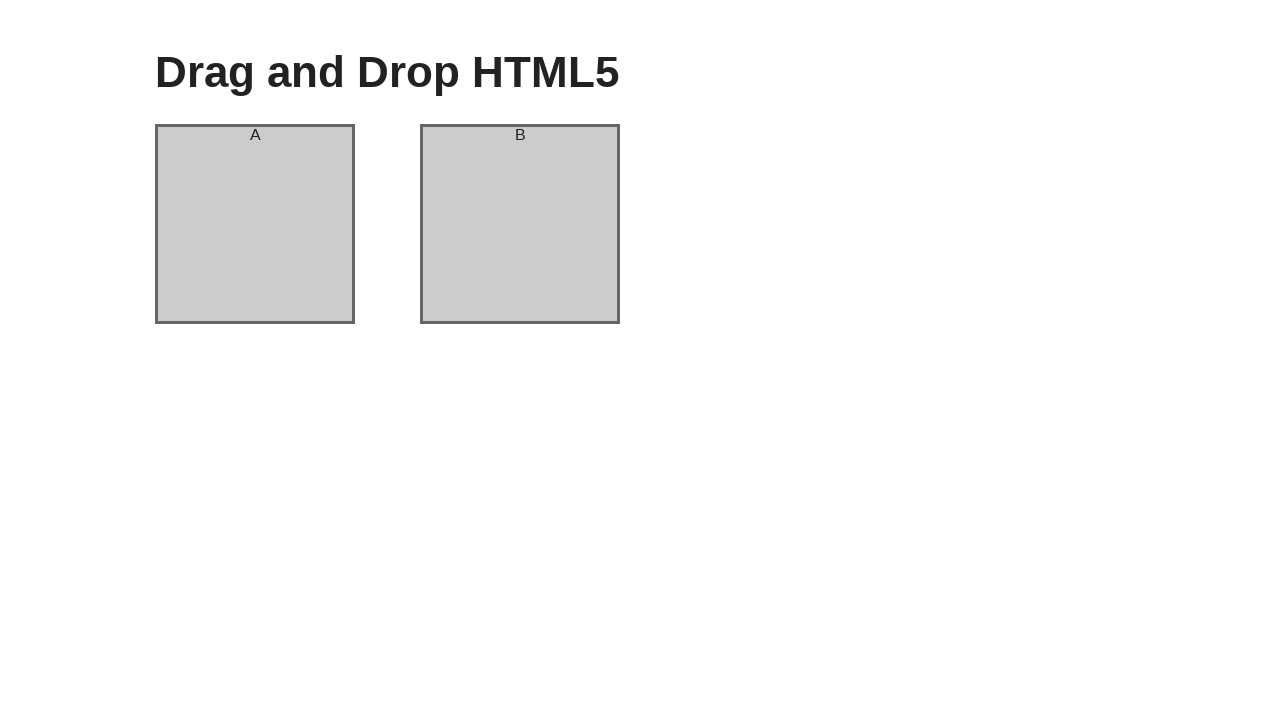

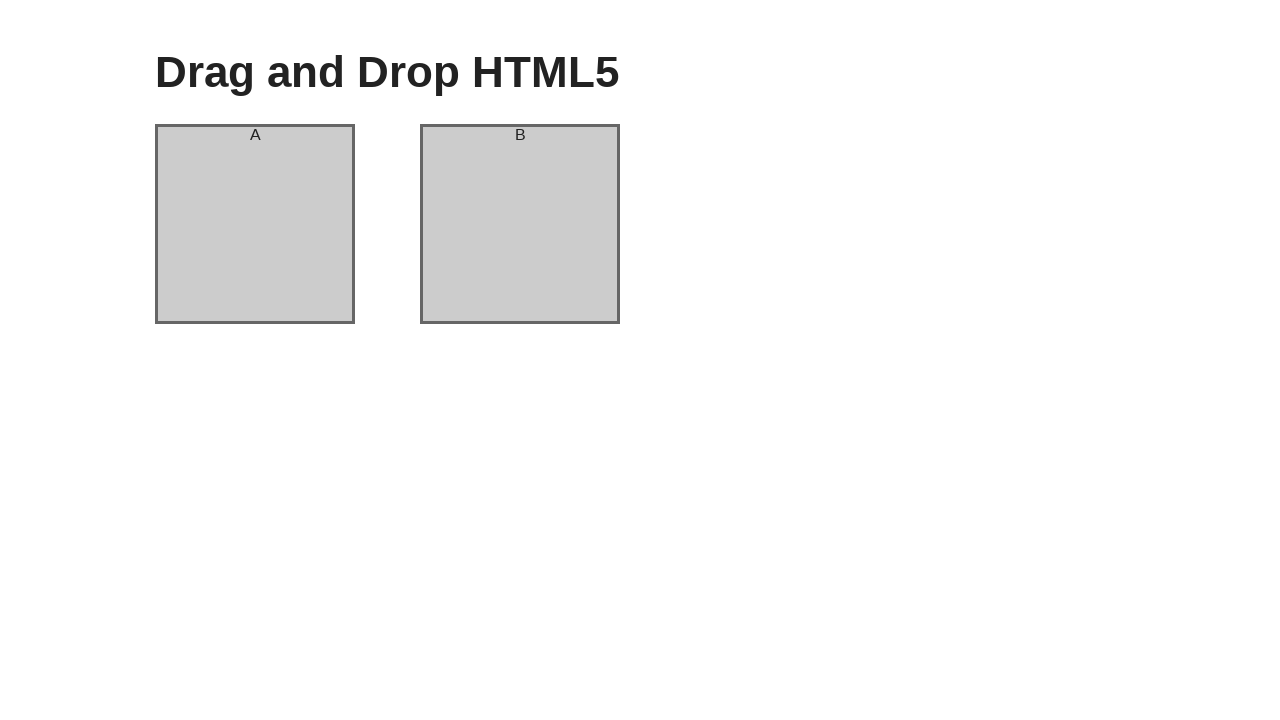